Tests single static dropdown handling by selecting options using value, label, and index selectors

Starting URL: https://demo.automationtesting.in/Register.html

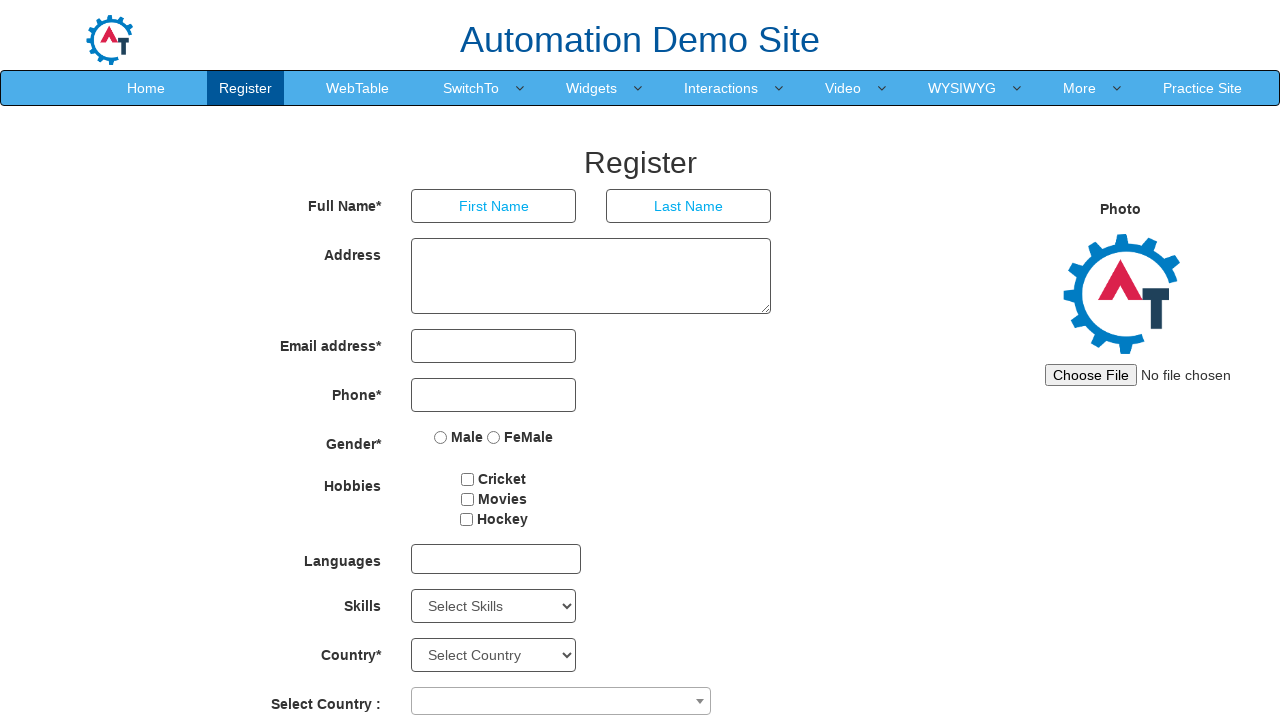

Selected 'Android' option by value in Skills dropdown on #Skills
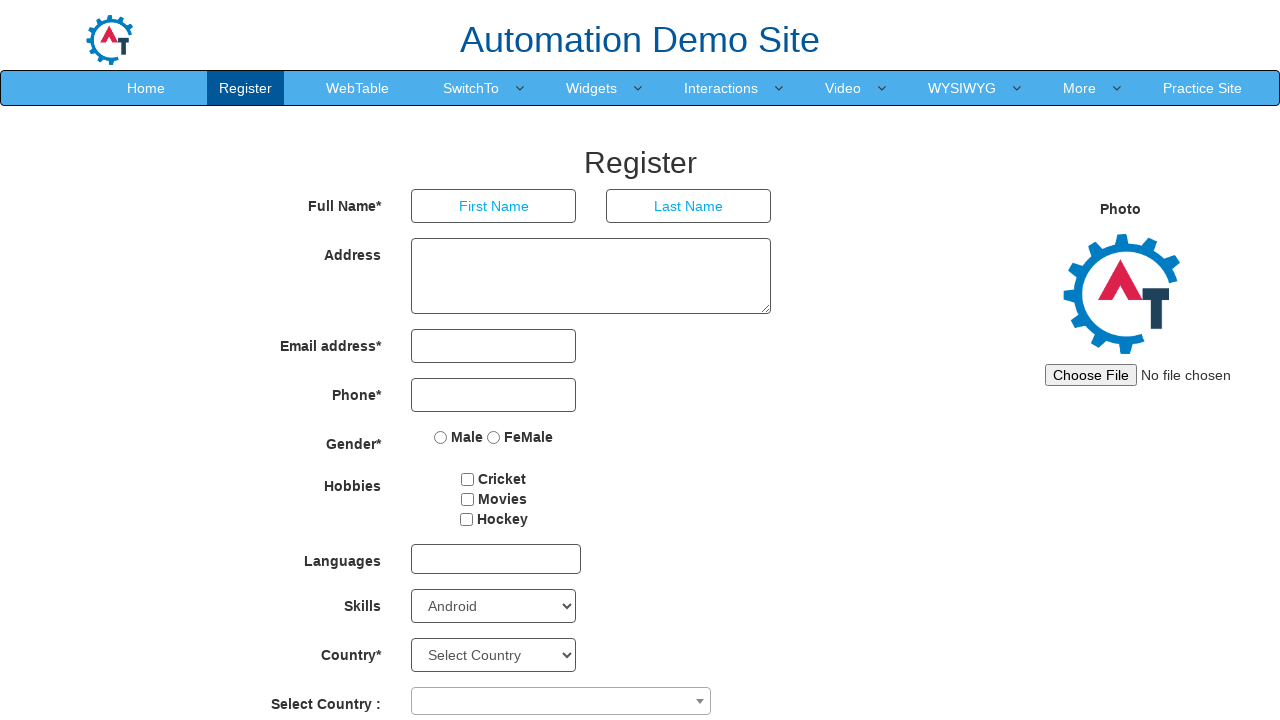

Selected 'Art Design' option by label in Skills dropdown on #Skills
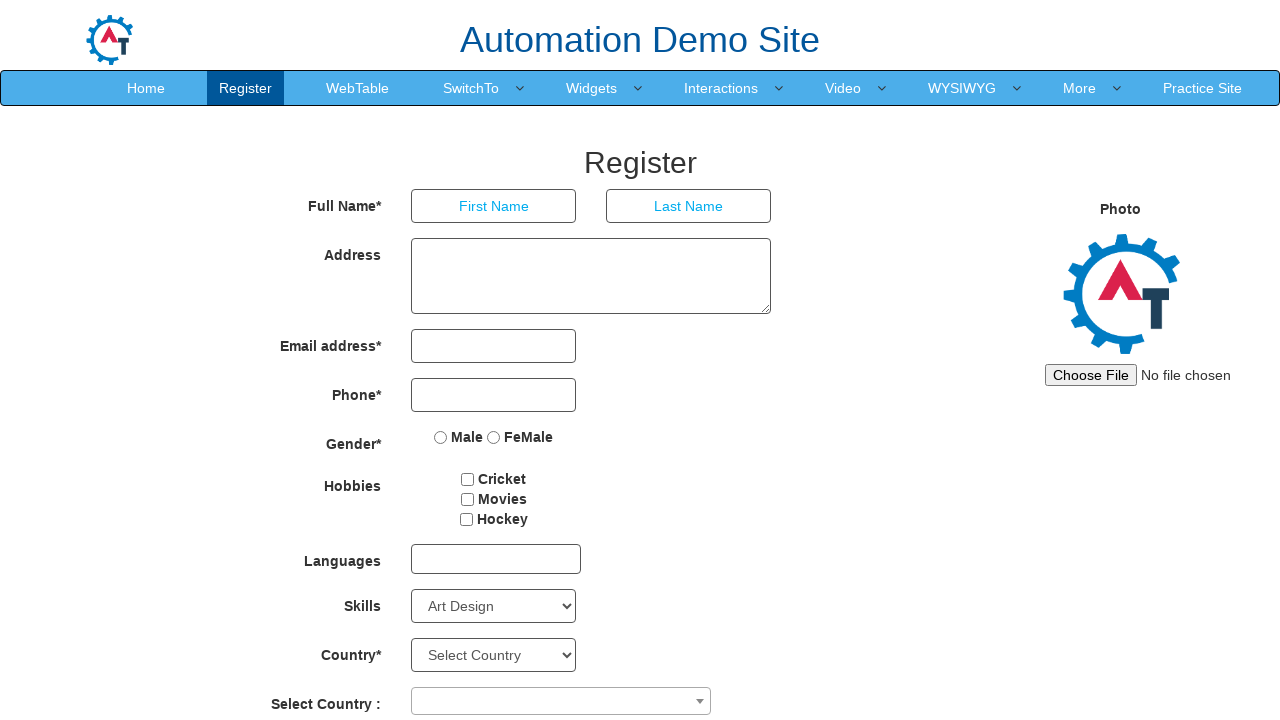

Selected option at index 3 in Skills dropdown on #Skills
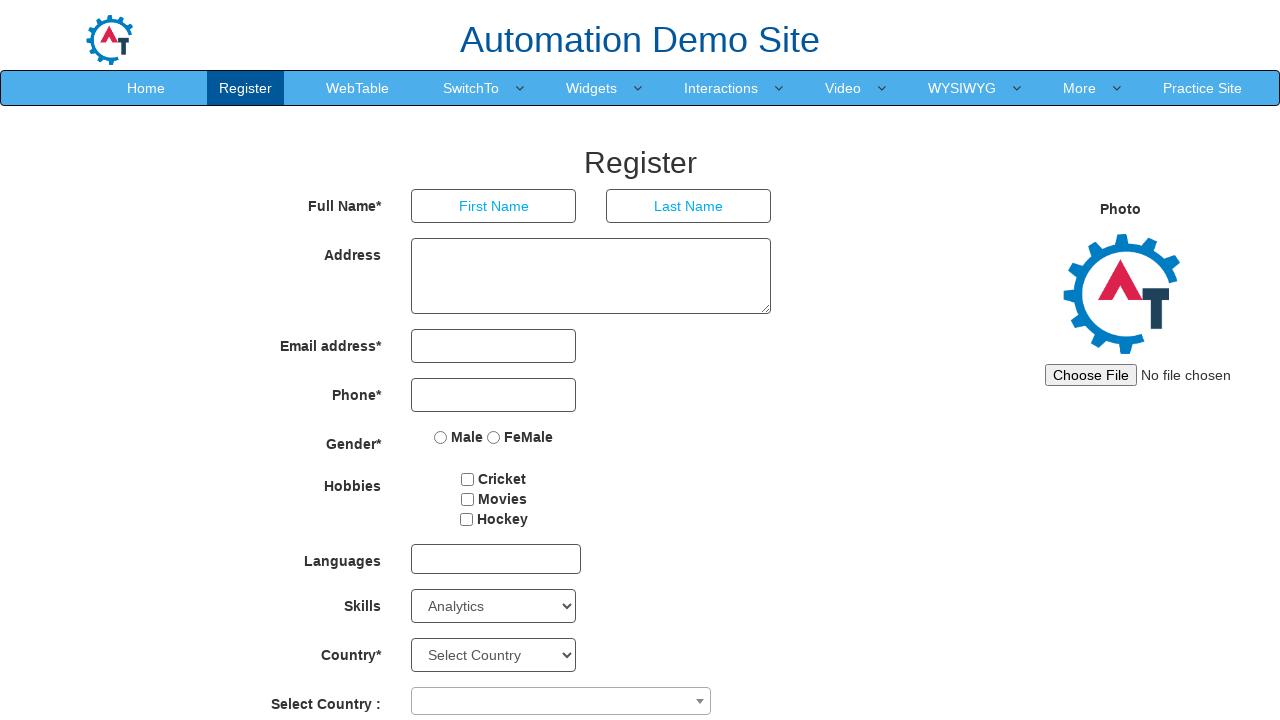

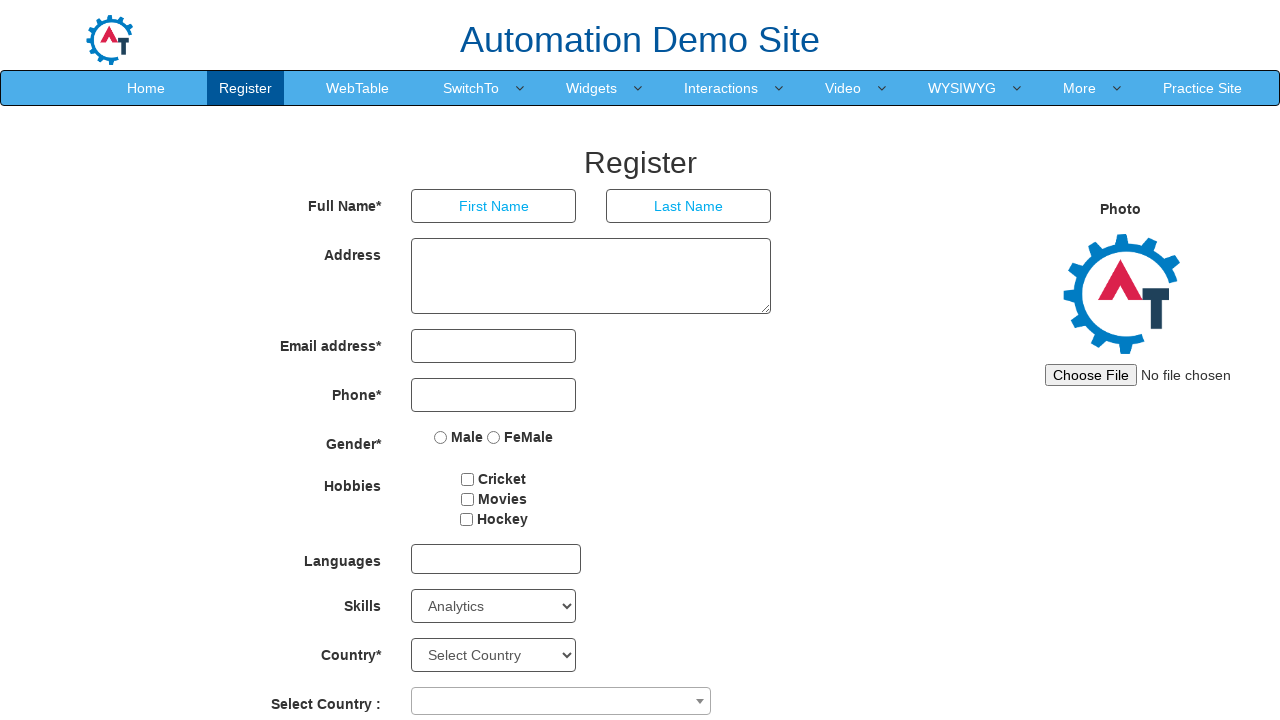